Completes a math challenge by reading a value from the page, calculating the result using a logarithmic formula (log(|12*sin(x)|)), entering the answer, checking required checkboxes, and submitting the form.

Starting URL: https://suninjuly.github.io/math.html

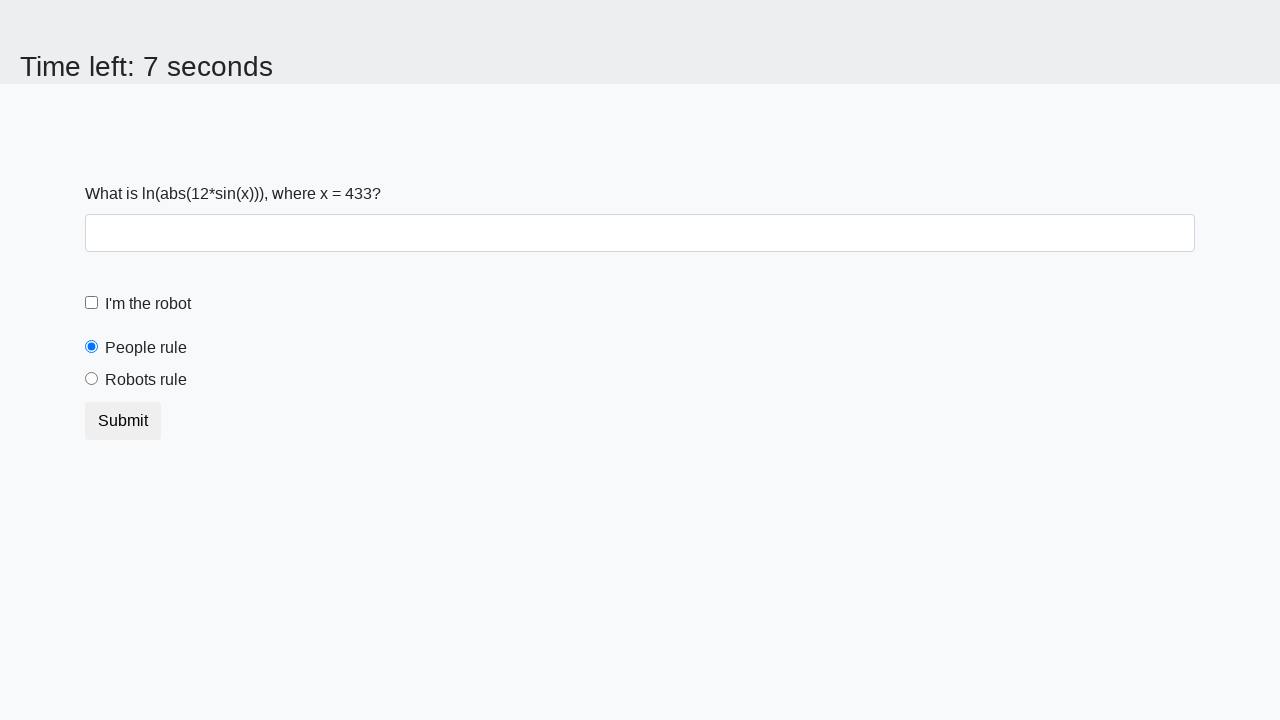

Retrieved X value from the page
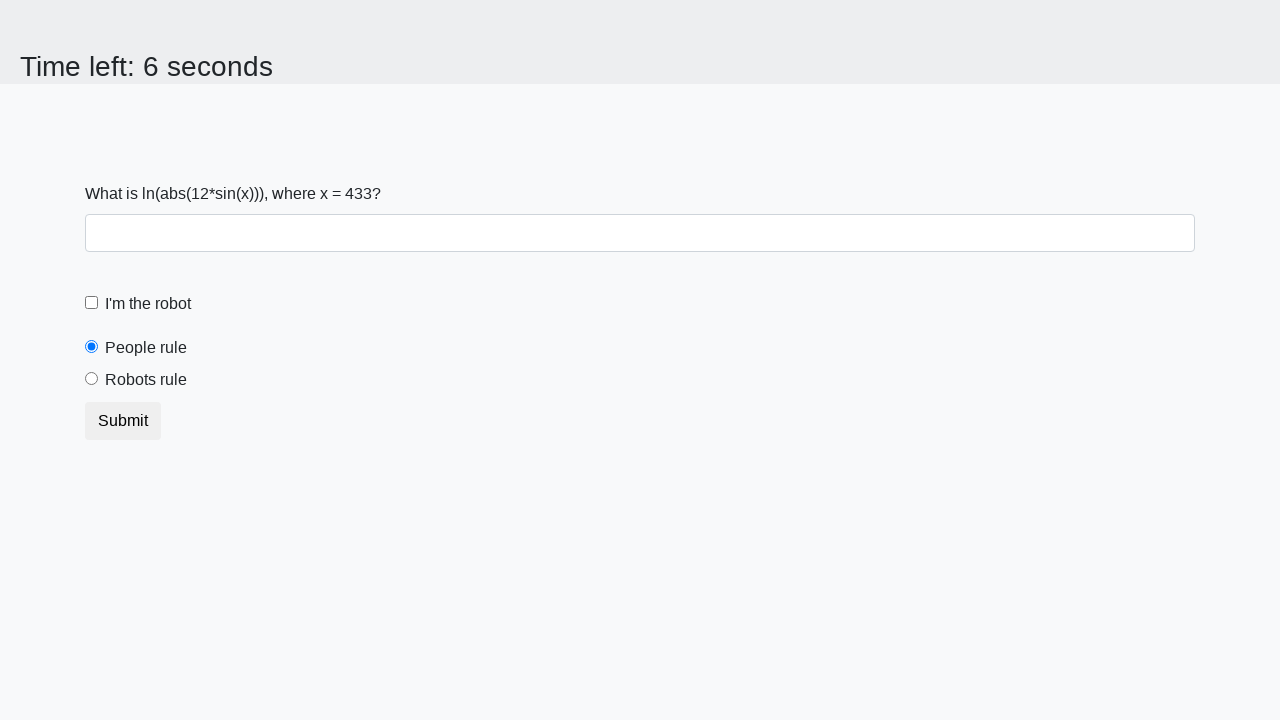

Calculated answer using logarithmic formula: log(|12*sin(433)|) = 1.8192824098963587
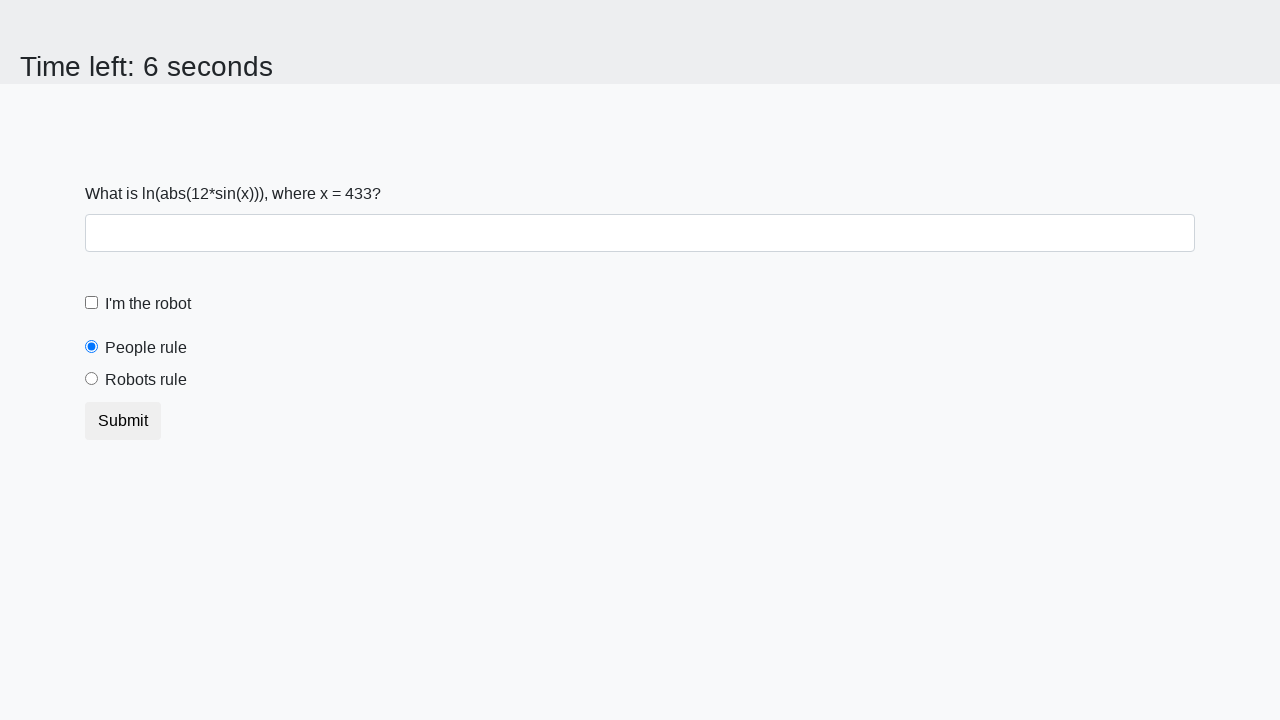

Filled answer field with calculated value: 1.8192824098963587 on #answer
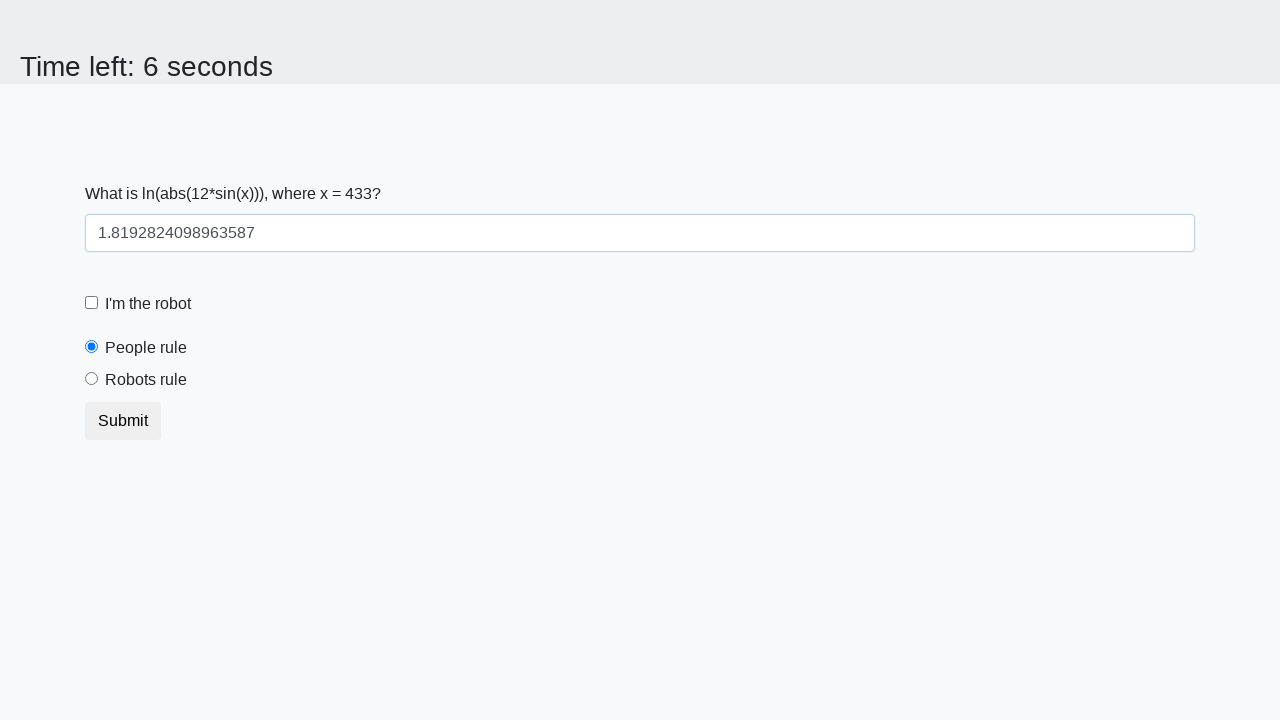

Clicked the first checkbox at (92, 303) on input[type='checkbox']
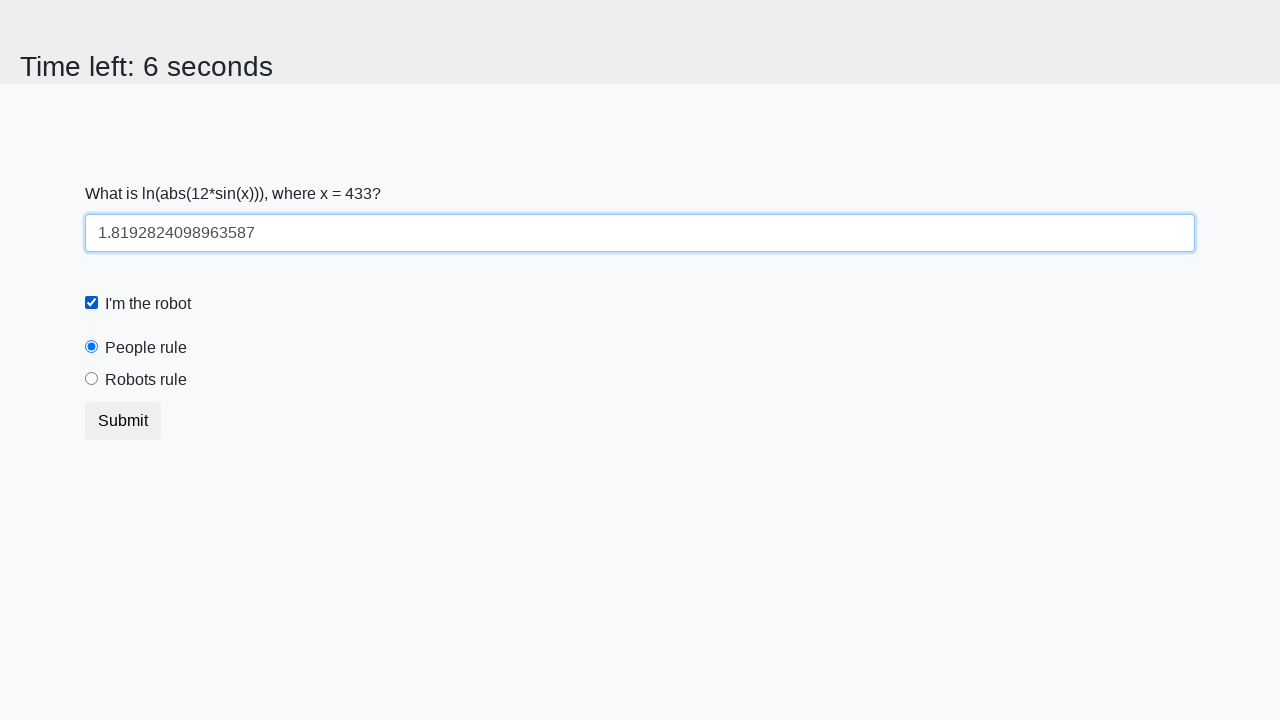

Clicked the 'robots rule' checkbox at (92, 379) on #robotsRule
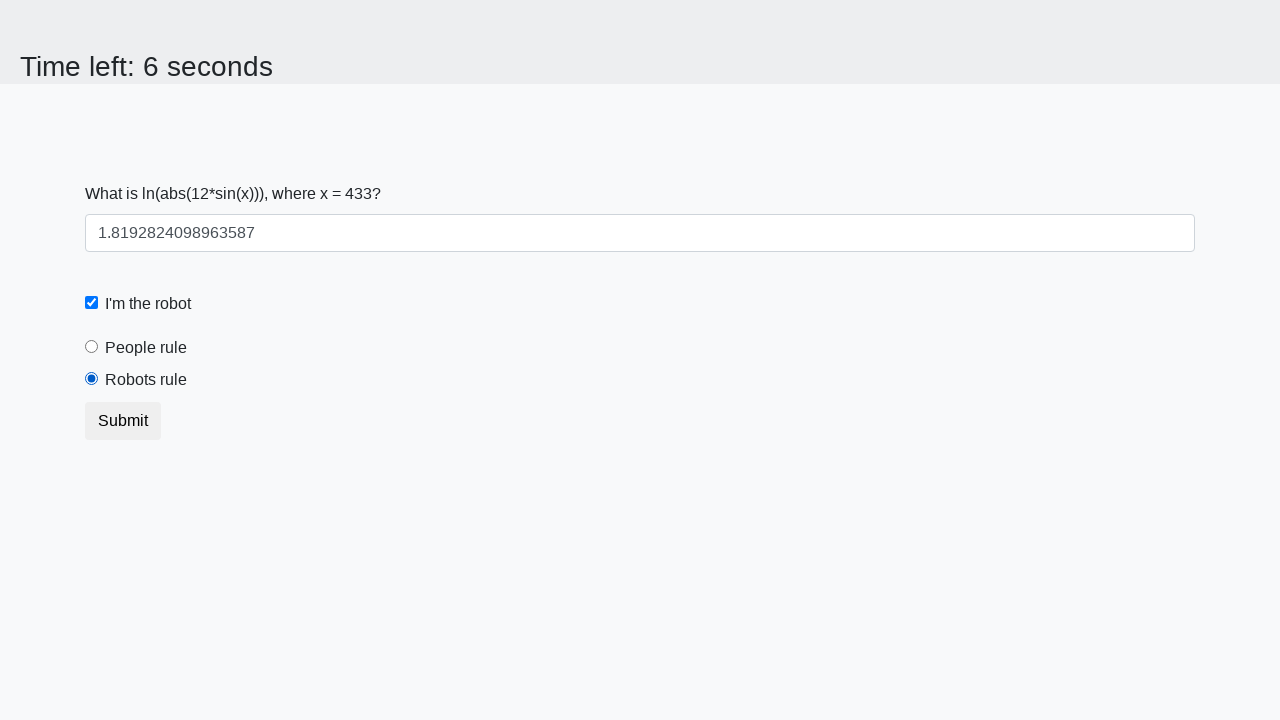

Clicked the submit button to complete the math challenge at (123, 421) on button.btn
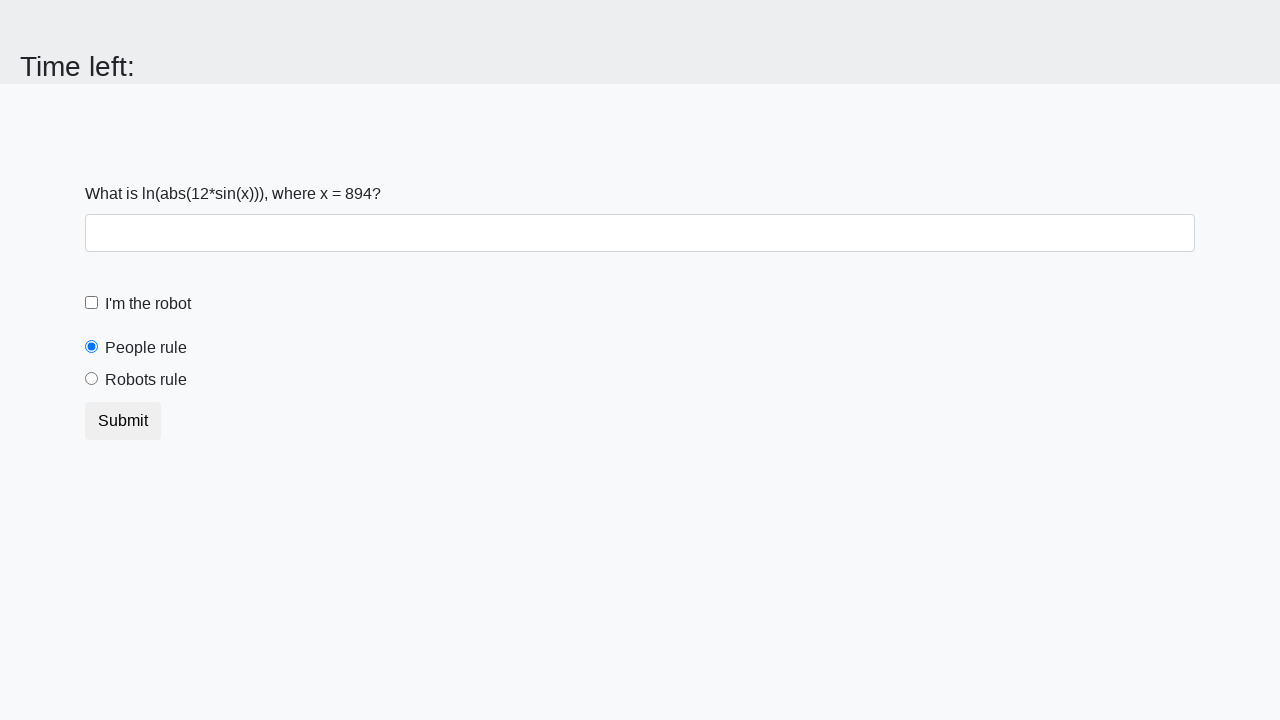

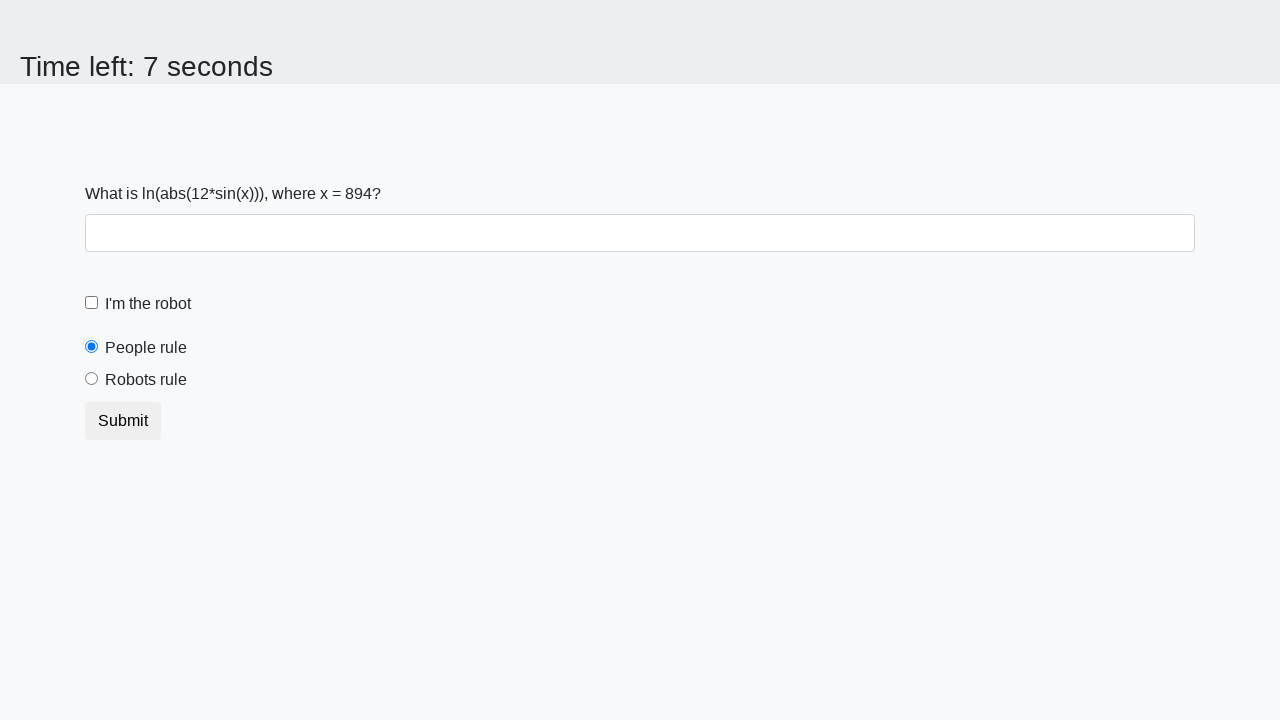